Navigates to a blog article page and waits for the main content container to load, verifying the page structure renders correctly.

Starting URL: https://www.scowboy-blog.top/article/9db8d3d7-5f9a-4fad-a143-55cc8c077c51

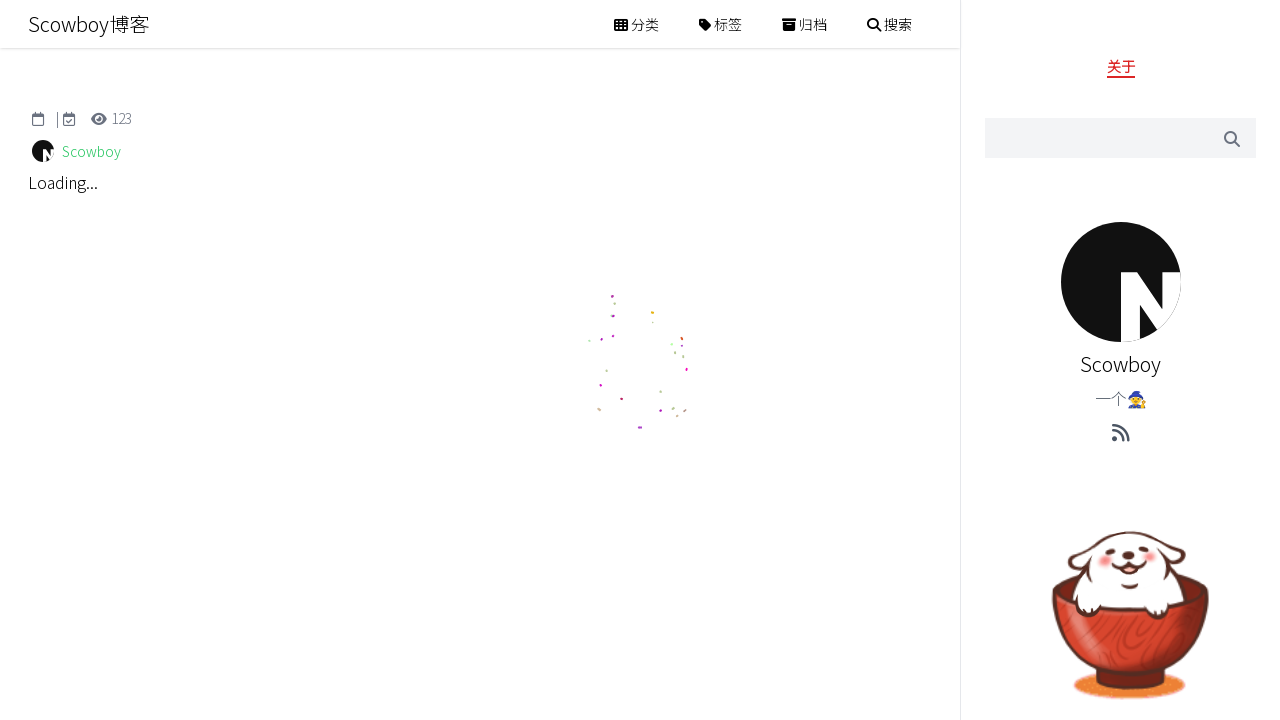

Navigated to blog article page
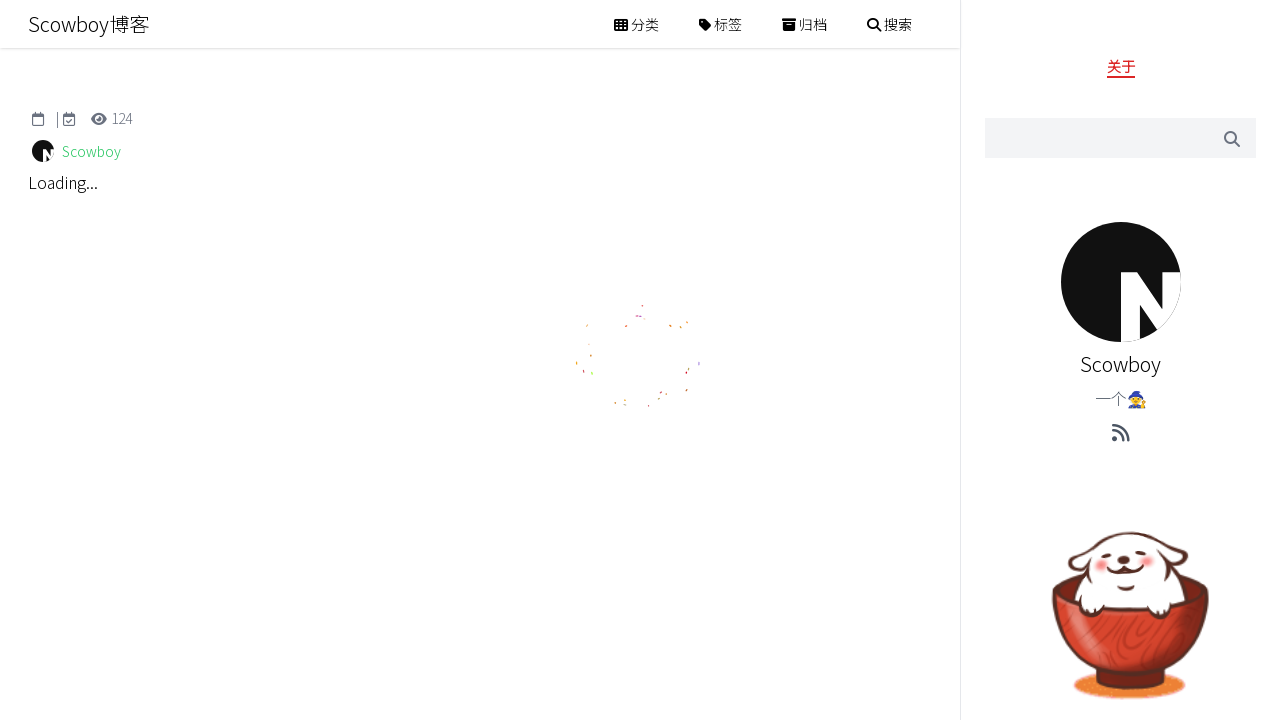

Main content container loaded and verified
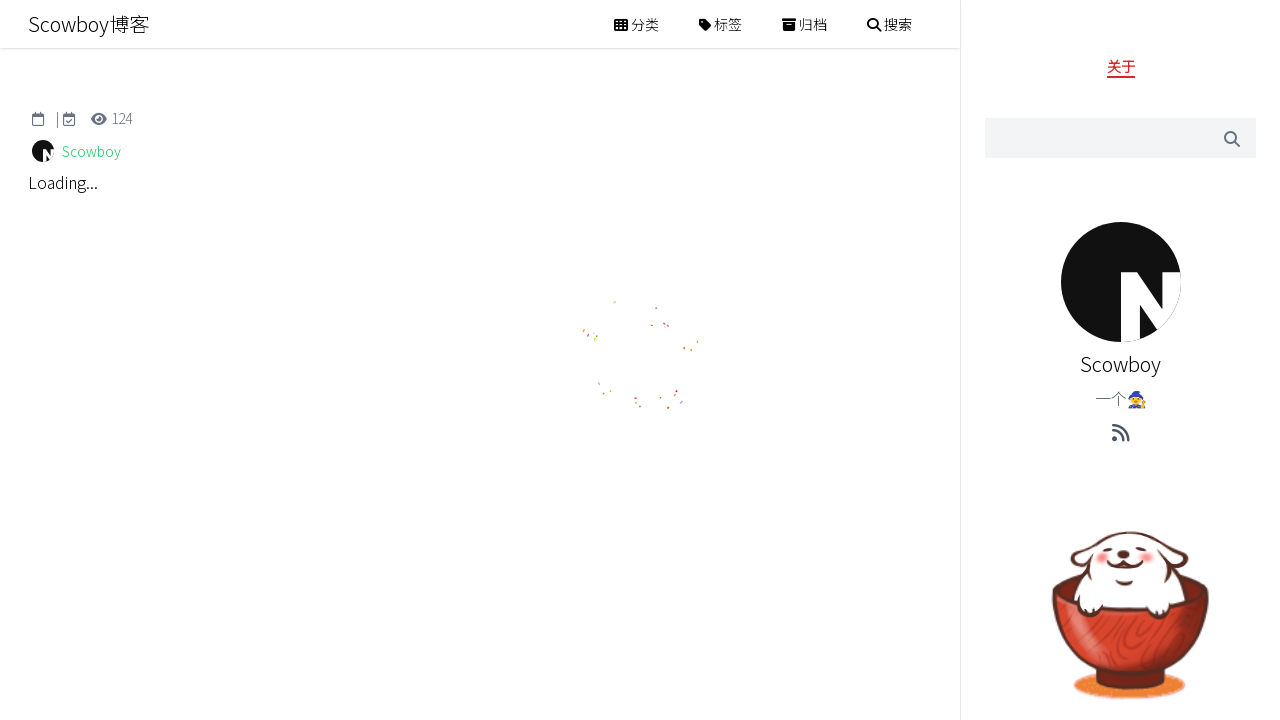

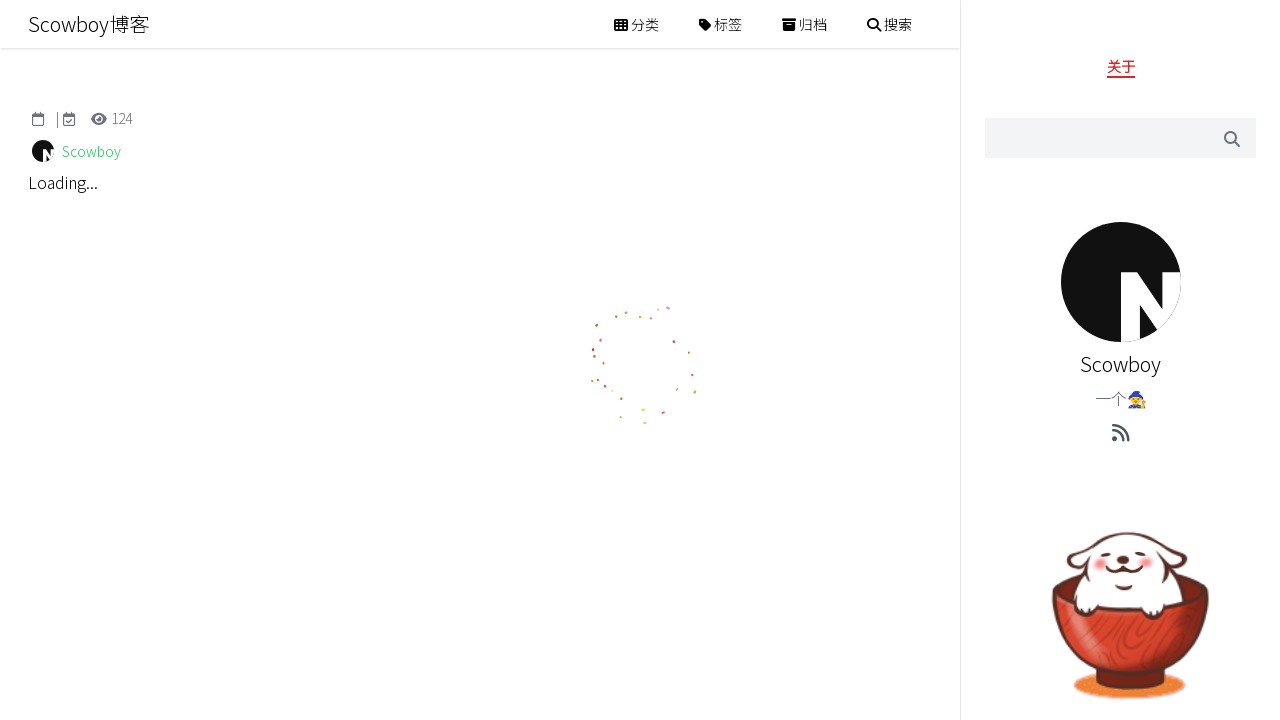